Tests right-click context menu functionality by right-clicking a button, hovering over the Quit option, verifying hover state, and clicking it

Starting URL: http://swisnl.github.io/jQuery-contextMenu/demo.html

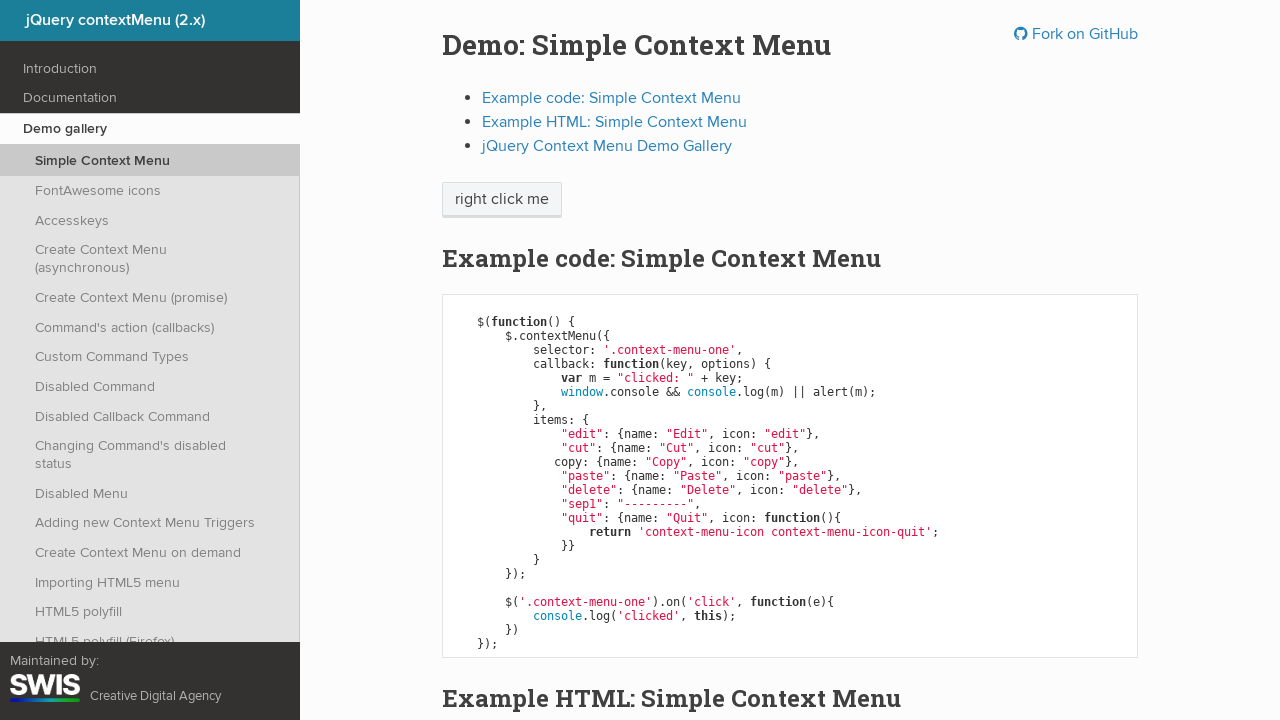

Right-click button is visible
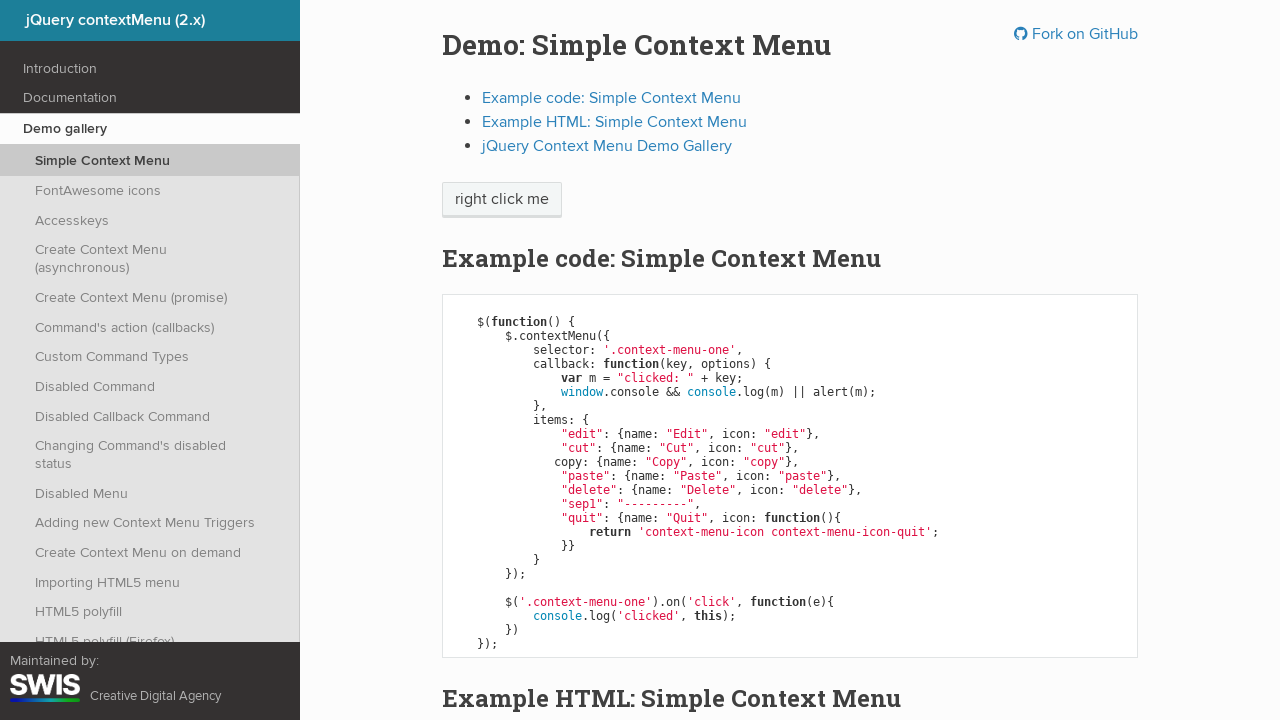

Right-clicked on the 'right click me' button to open context menu at (502, 200) on span:text('right click me')
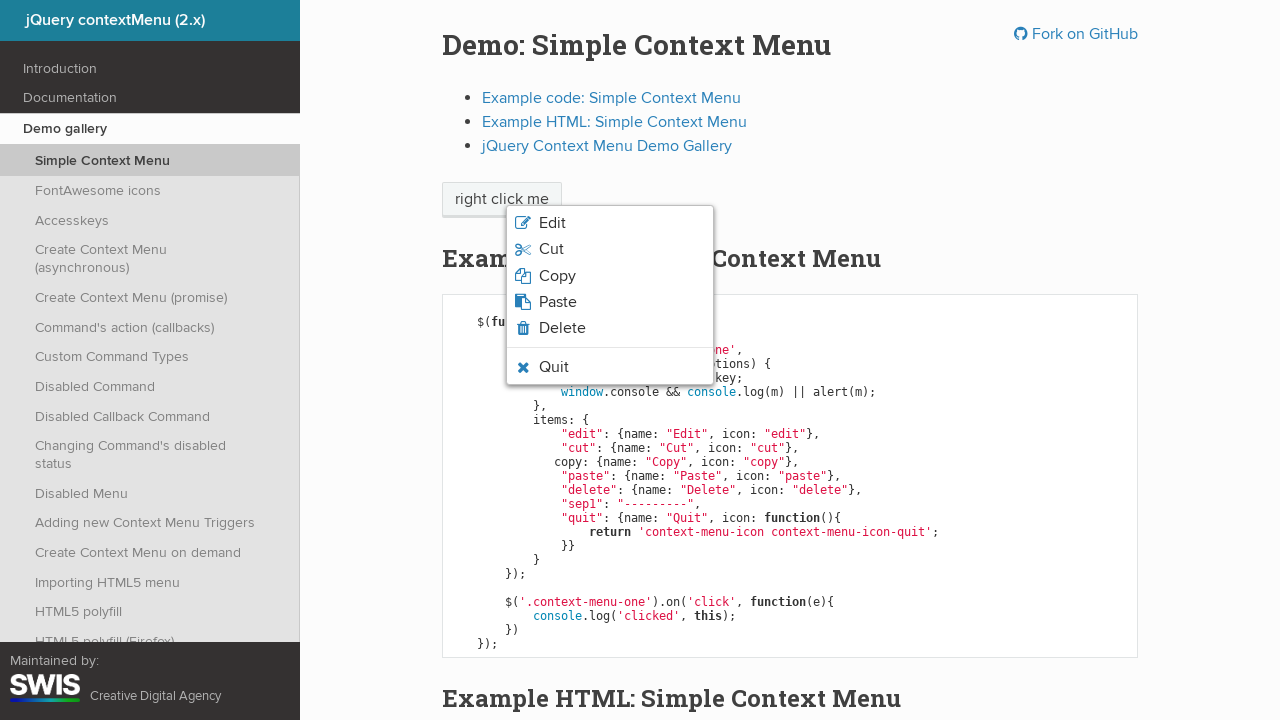

Hovered over the Quit context menu item at (610, 367) on li.context-menu-icon-quit
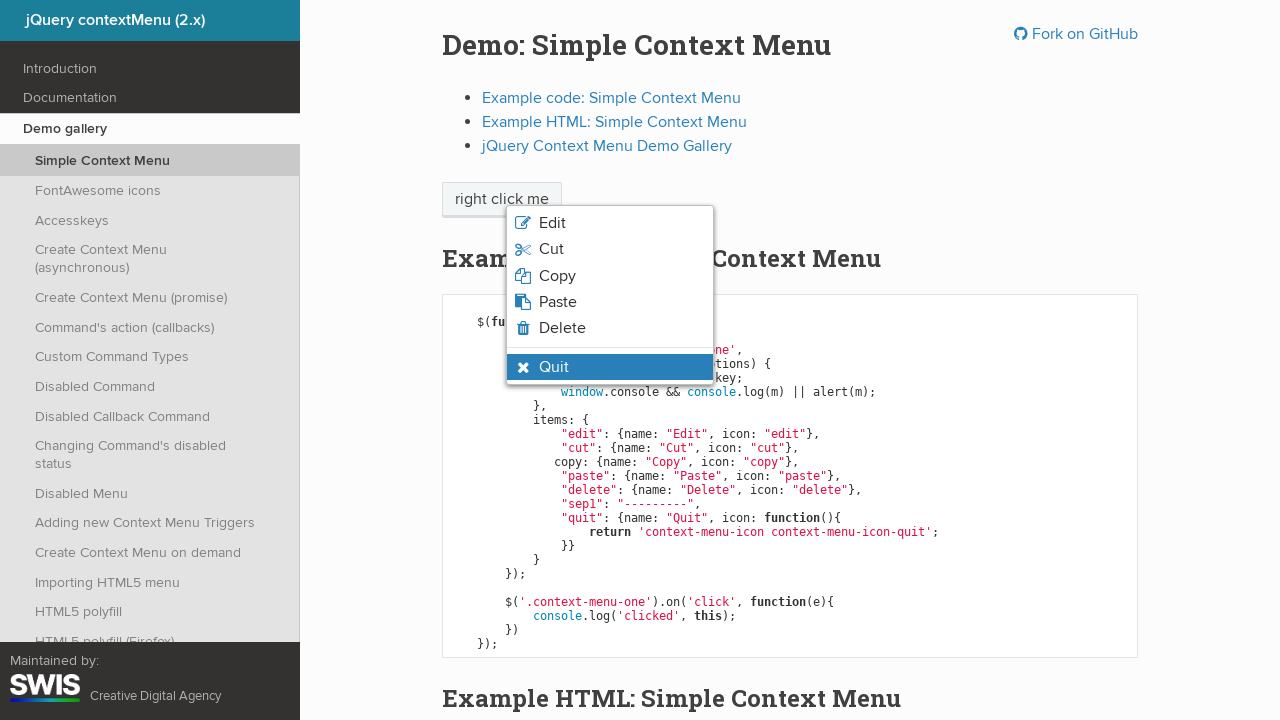

Verified Quit menu item has hover state applied
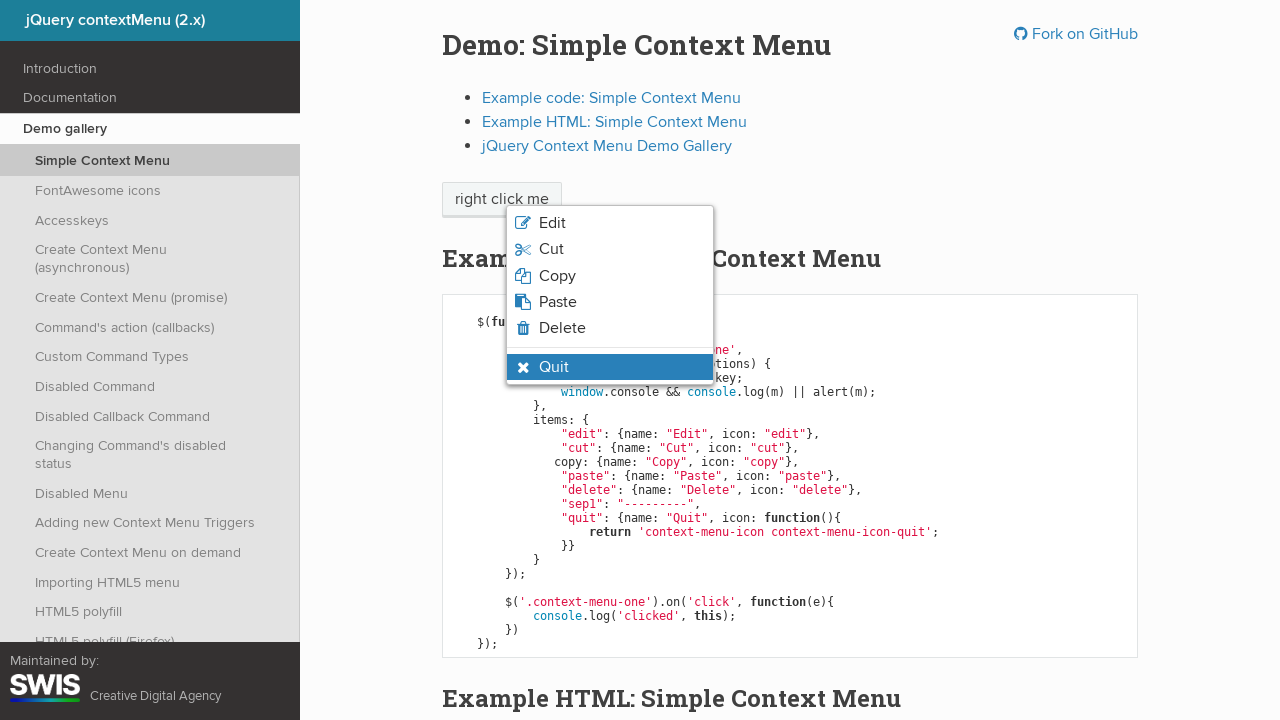

Clicked on the Quit menu item at (610, 367) on li.context-menu-icon-quit
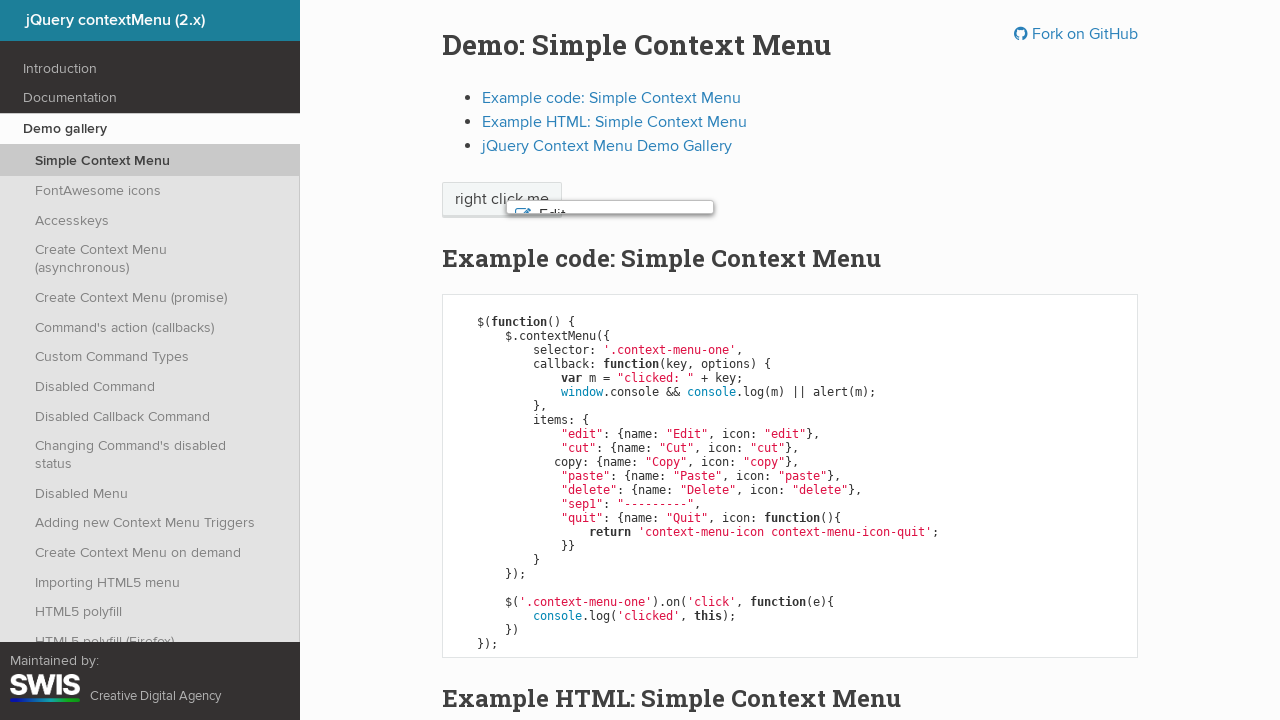

Alert dialog accepted
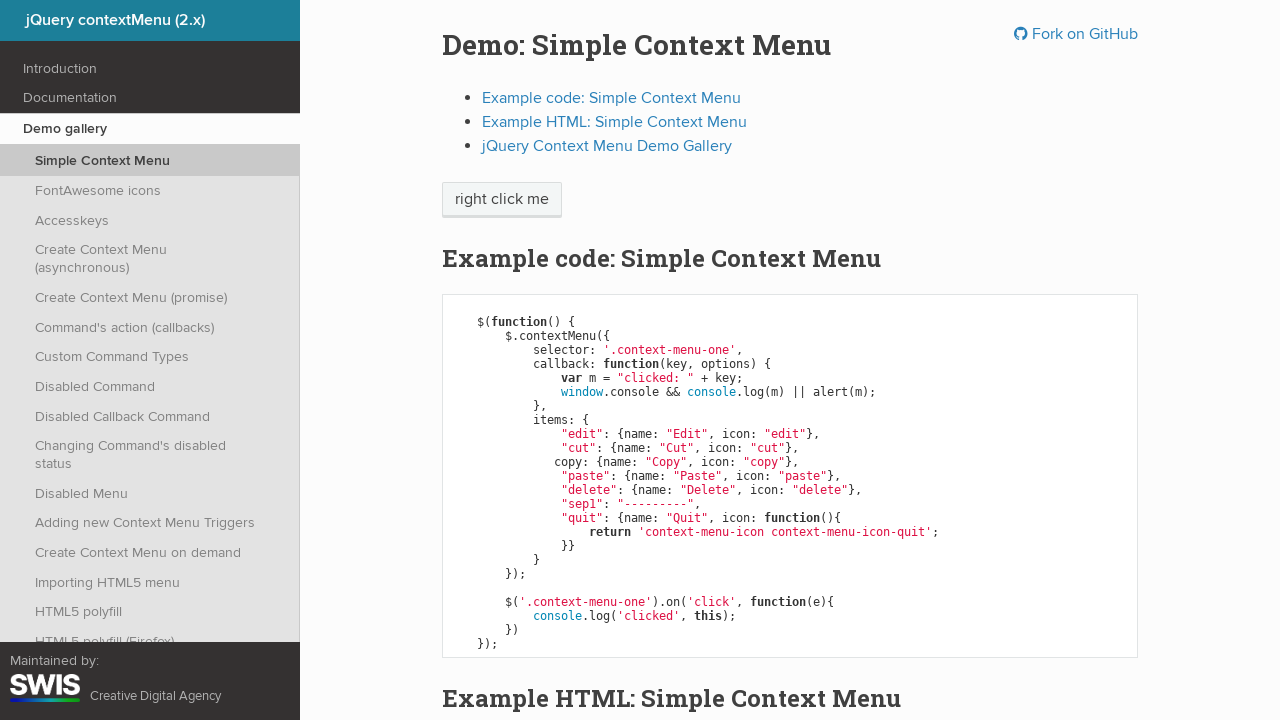

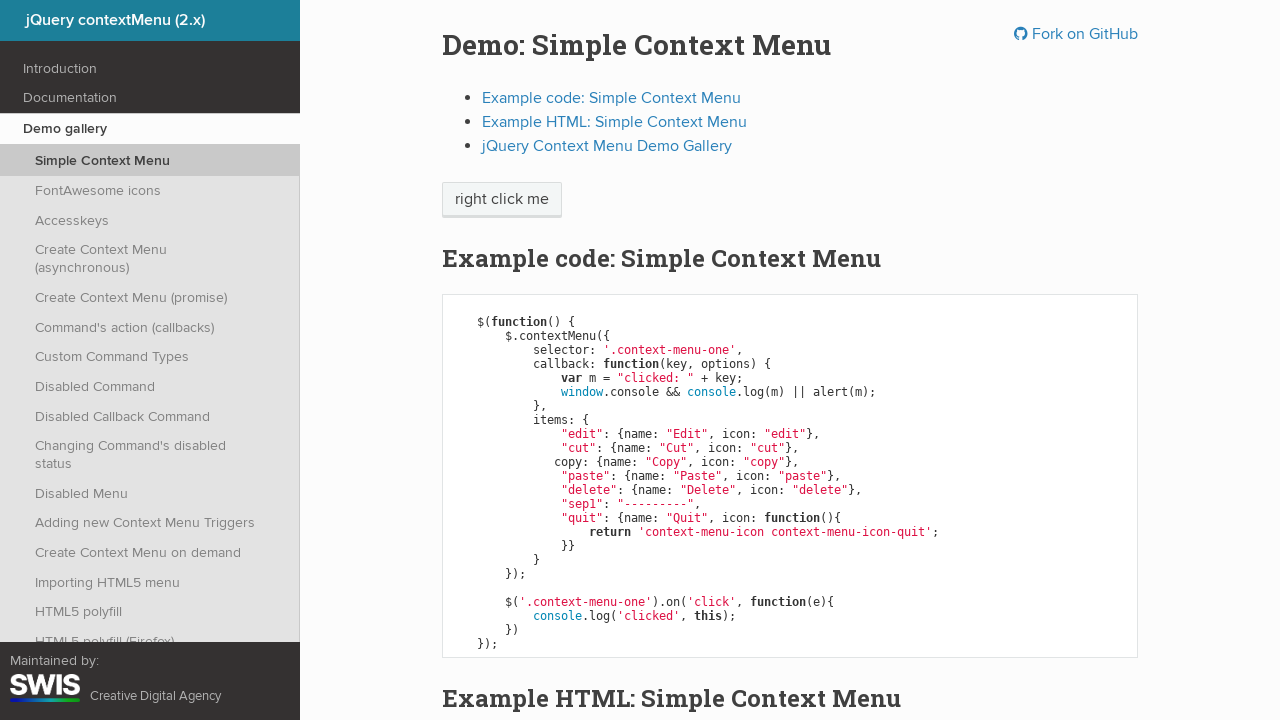